Navigates to MakeMyTrip flights page and selects the Round Trip option

Starting URL: https://www.makemytrip.com/flights/

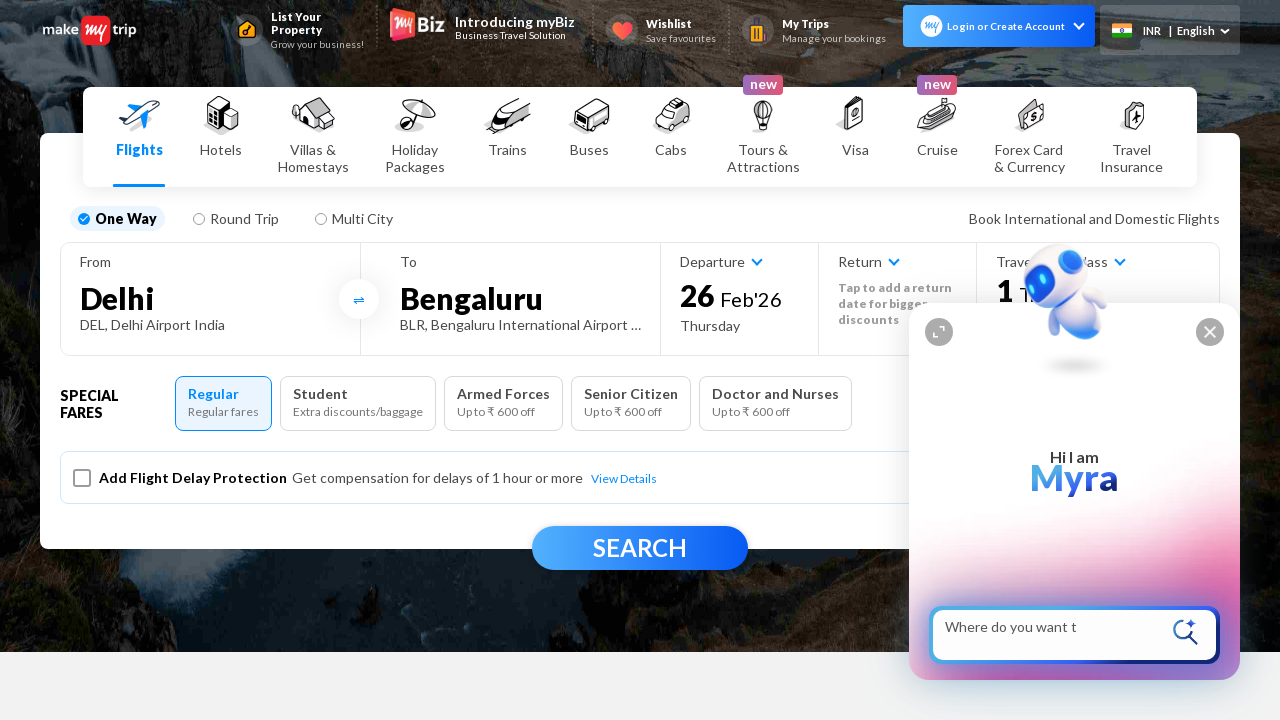

Navigated to MakeMyTrip flights page
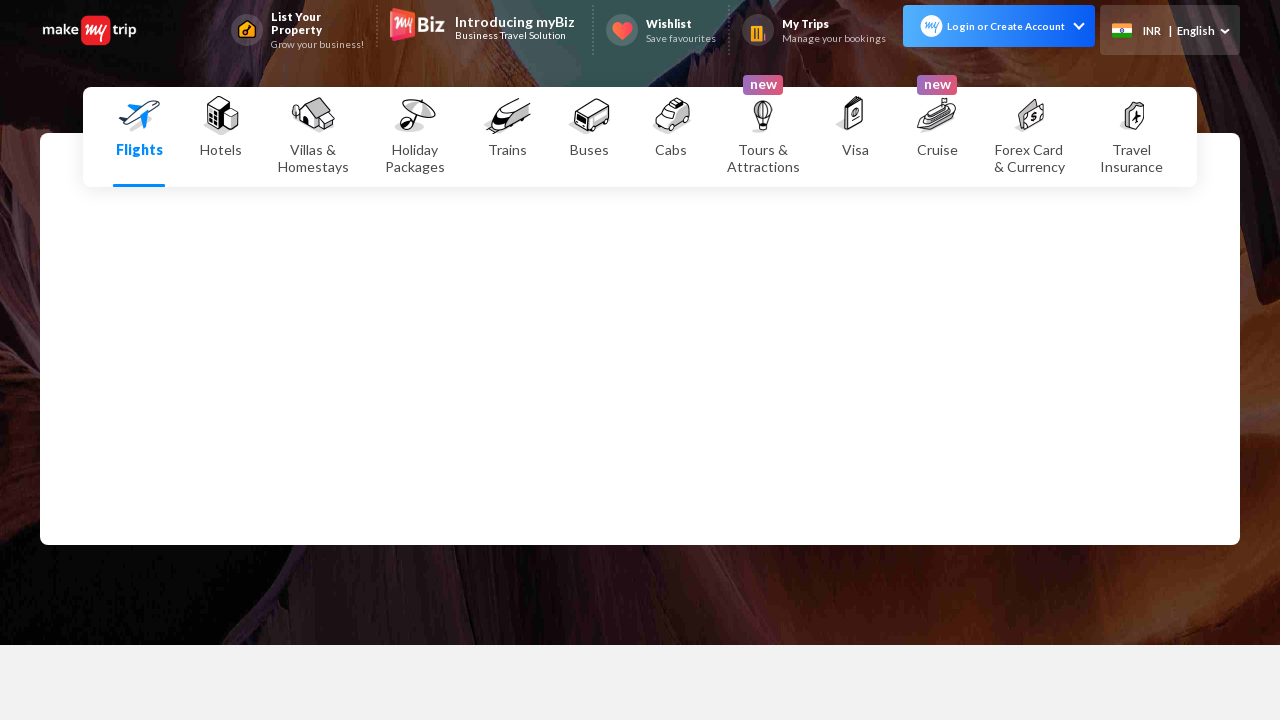

Selected Round Trip option at (236, 218) on xpath=//li[.='Round Trip']
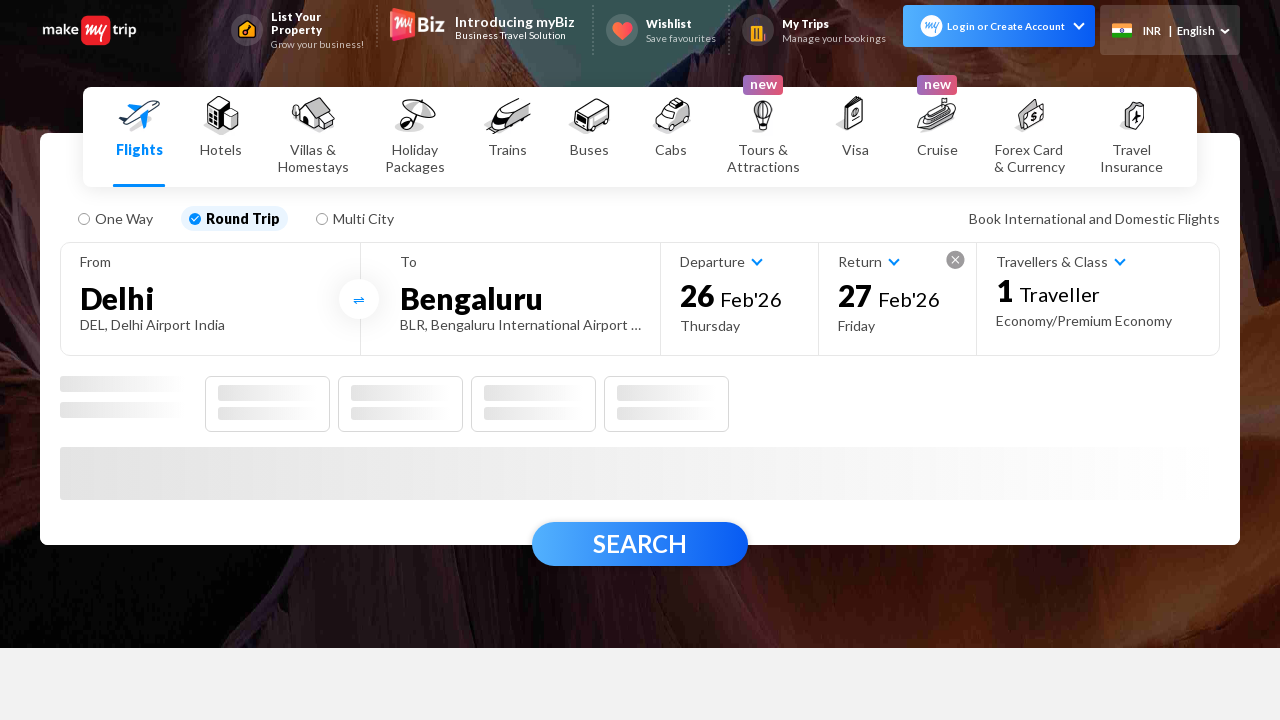

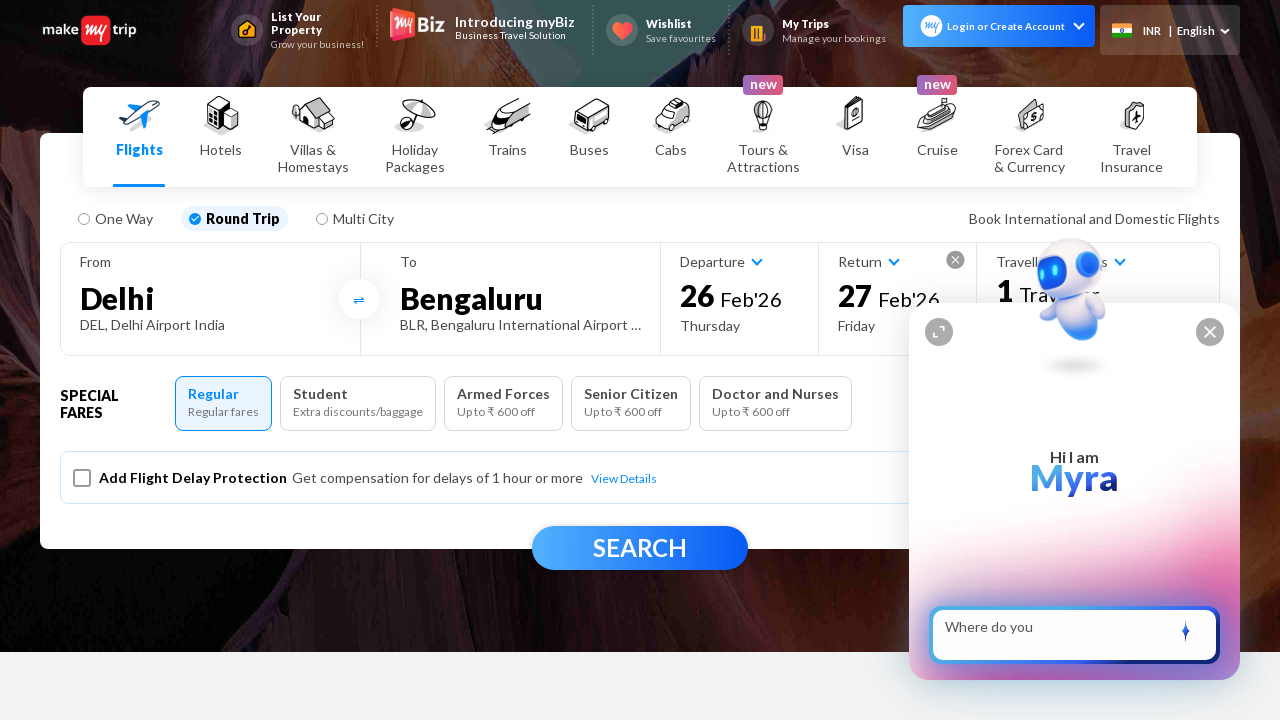